Tests e-commerce functionality by searching for products, adding them to cart, and proceeding to checkout

Starting URL: https://rahulshettyacademy.com/seleniumPractise/#/

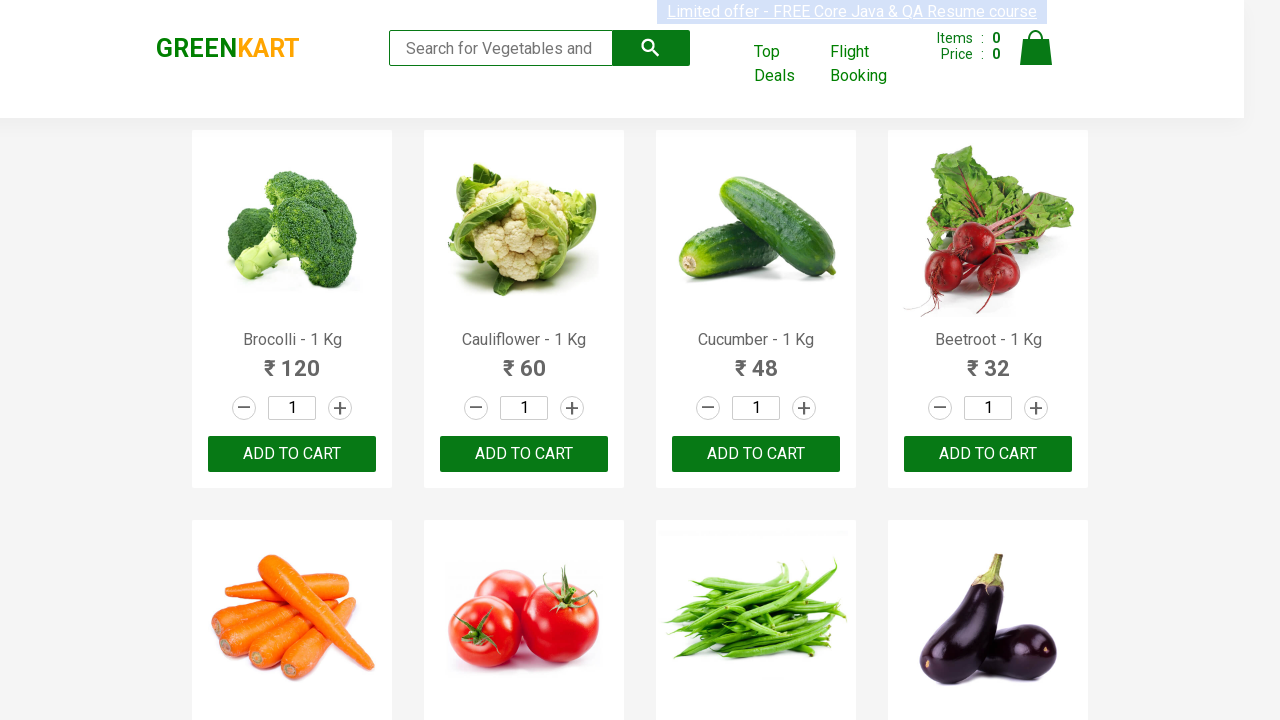

Filled search field with 'ber' on //input[@type='search']
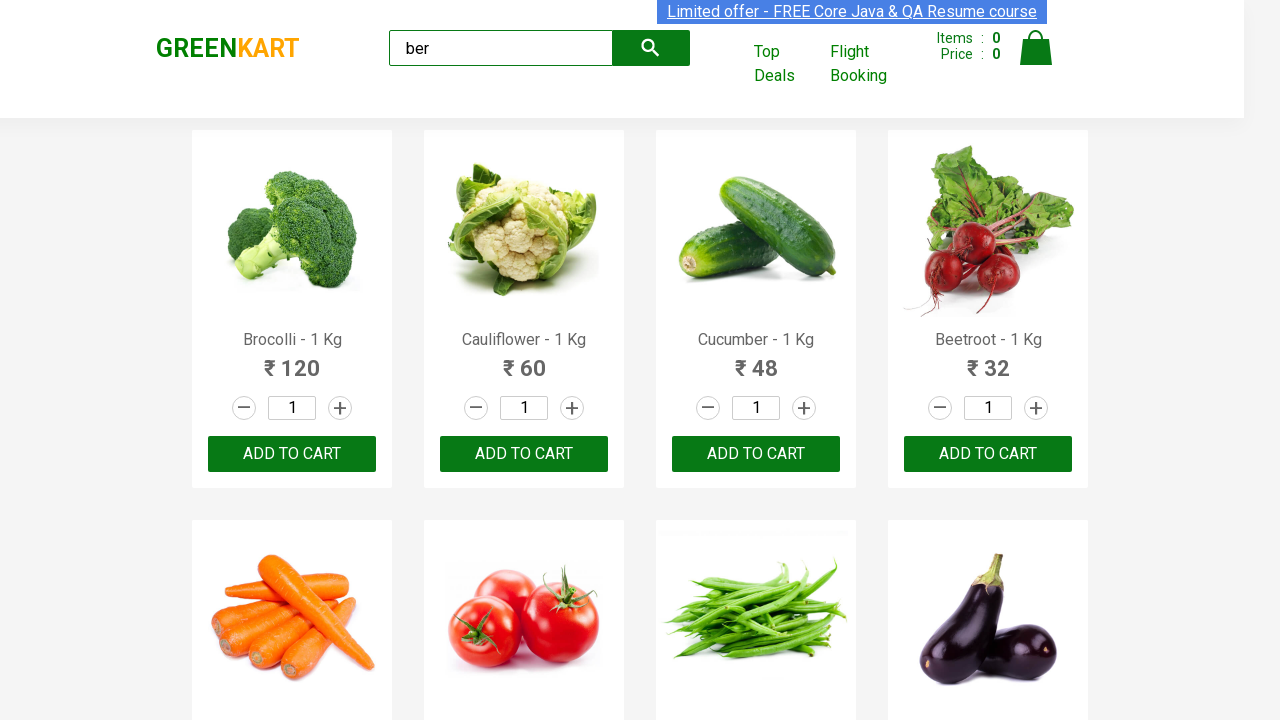

Clicked submit button to search for products at (651, 48) on xpath=//button[@type='submit']
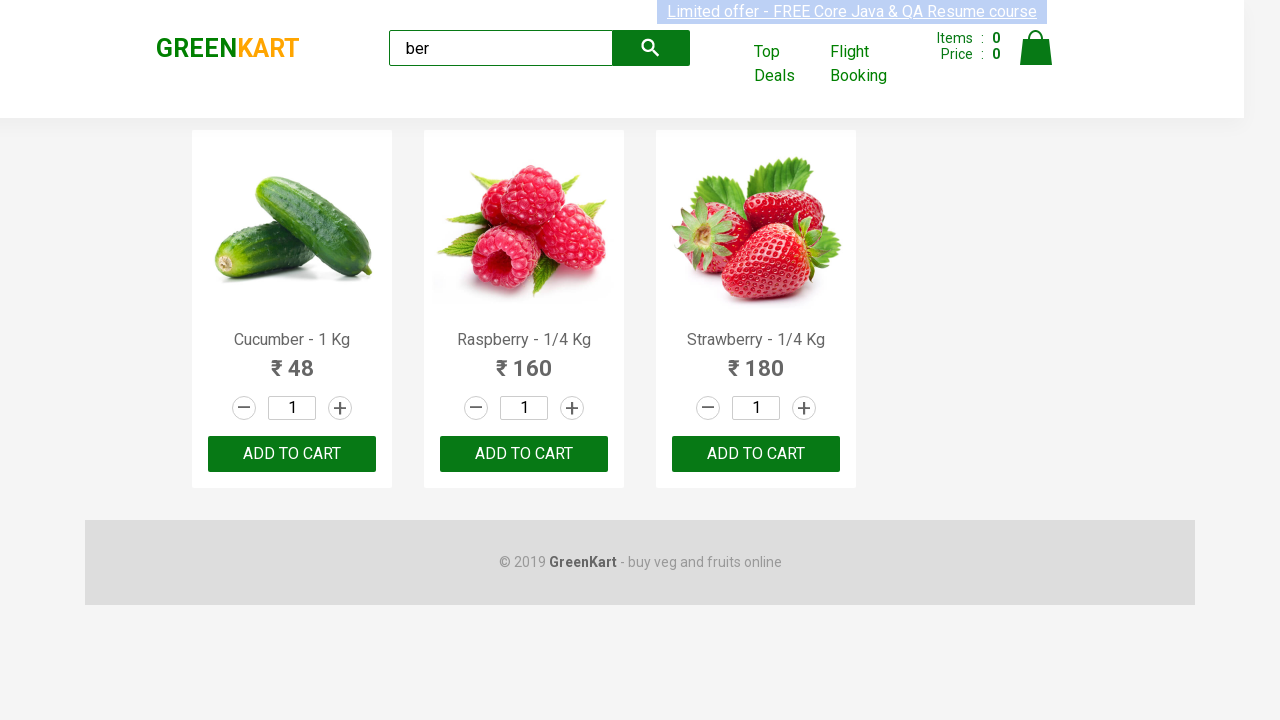

Search results loaded with product buttons visible
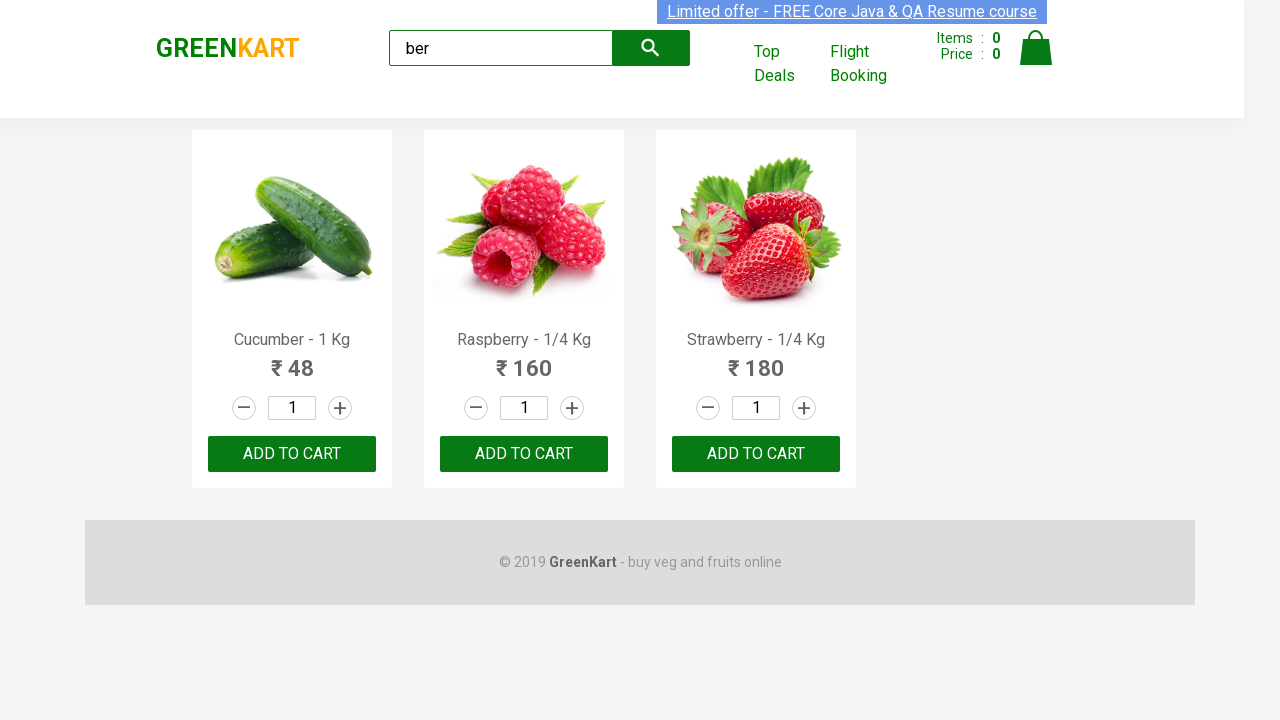

Added product to cart at (292, 454) on xpath=//div[@class='products']/div/div/button >> nth=0
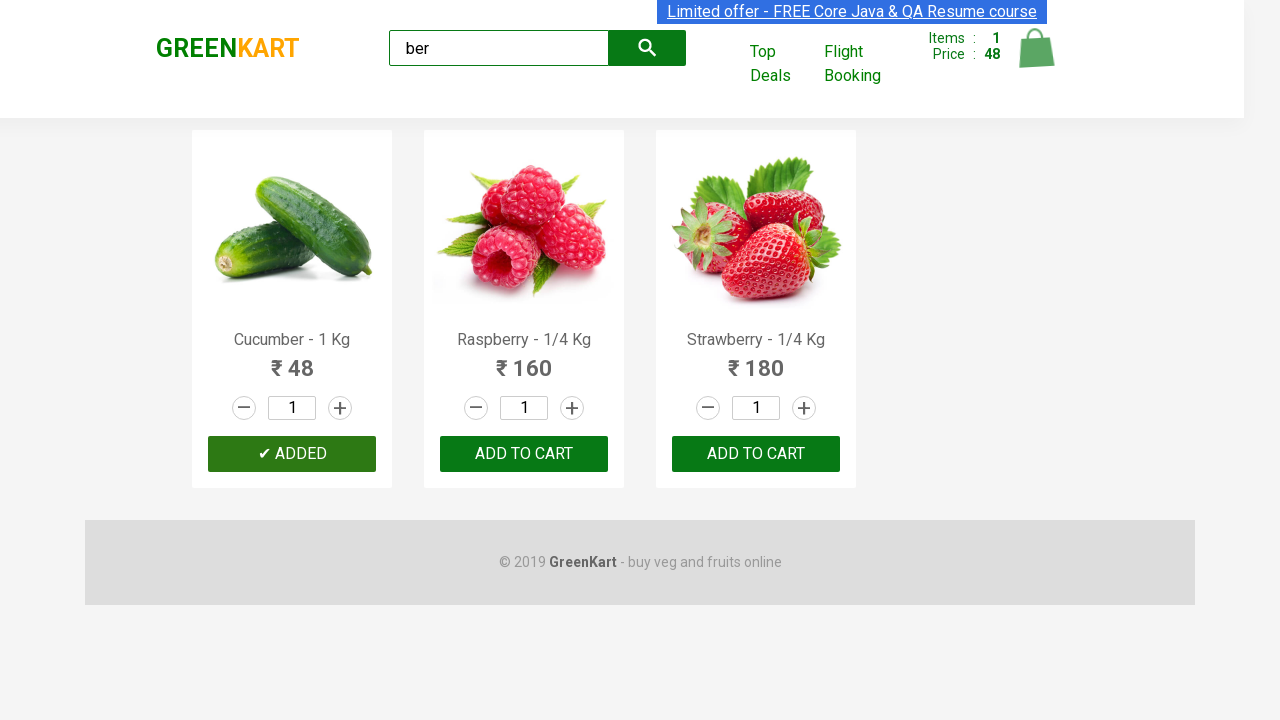

Added product to cart at (524, 454) on xpath=//div[@class='products']/div/div/button >> nth=1
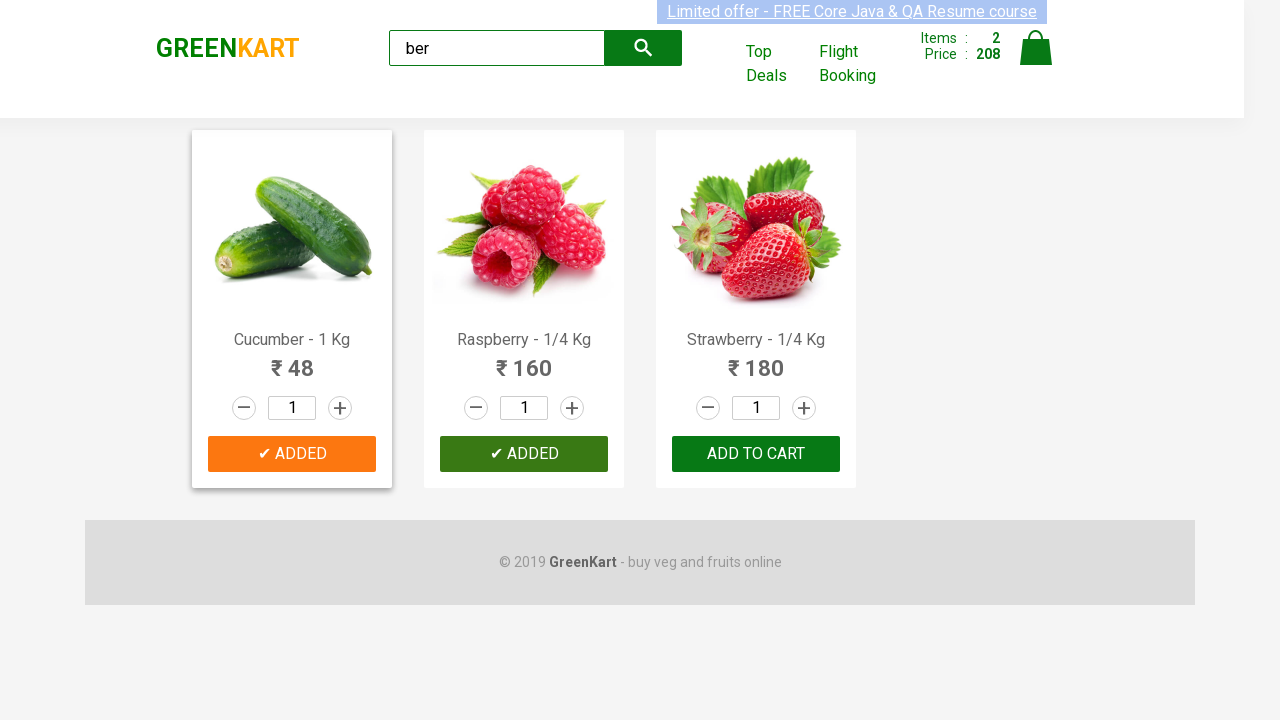

Added product to cart at (756, 454) on xpath=//div[@class='products']/div/div/button >> nth=2
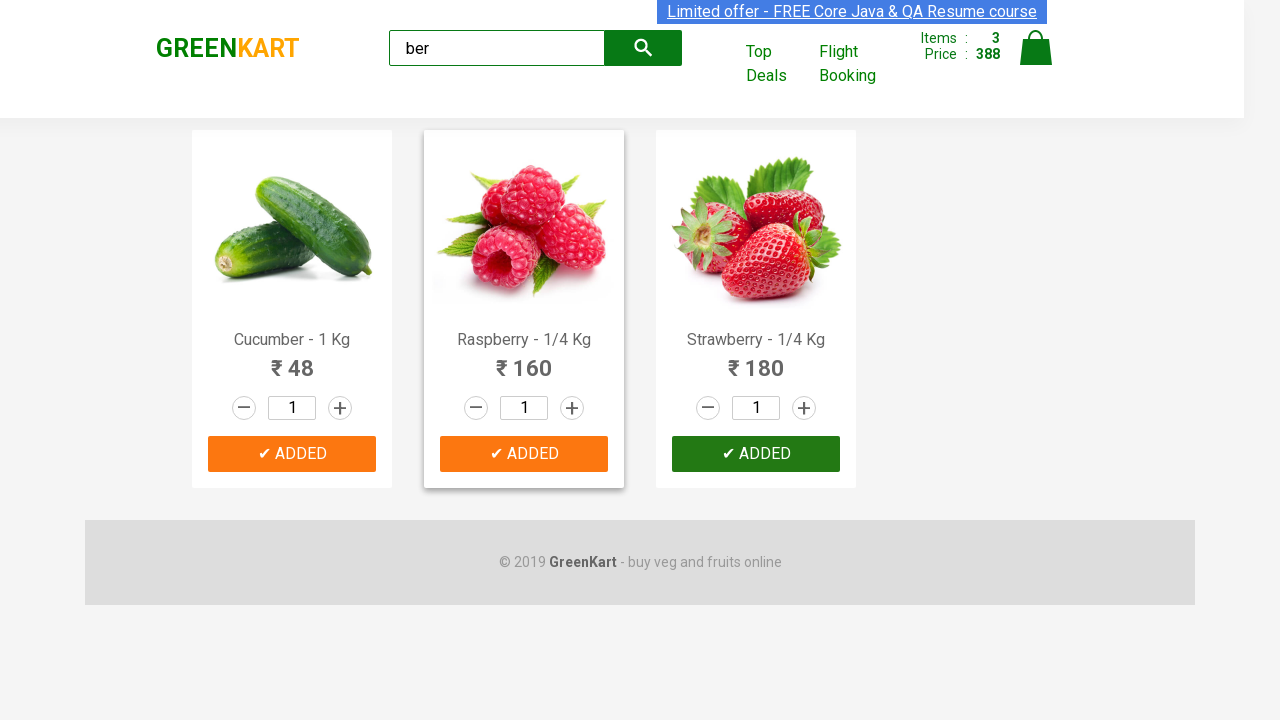

Opened shopping cart at (1036, 48) on img[alt='Cart']
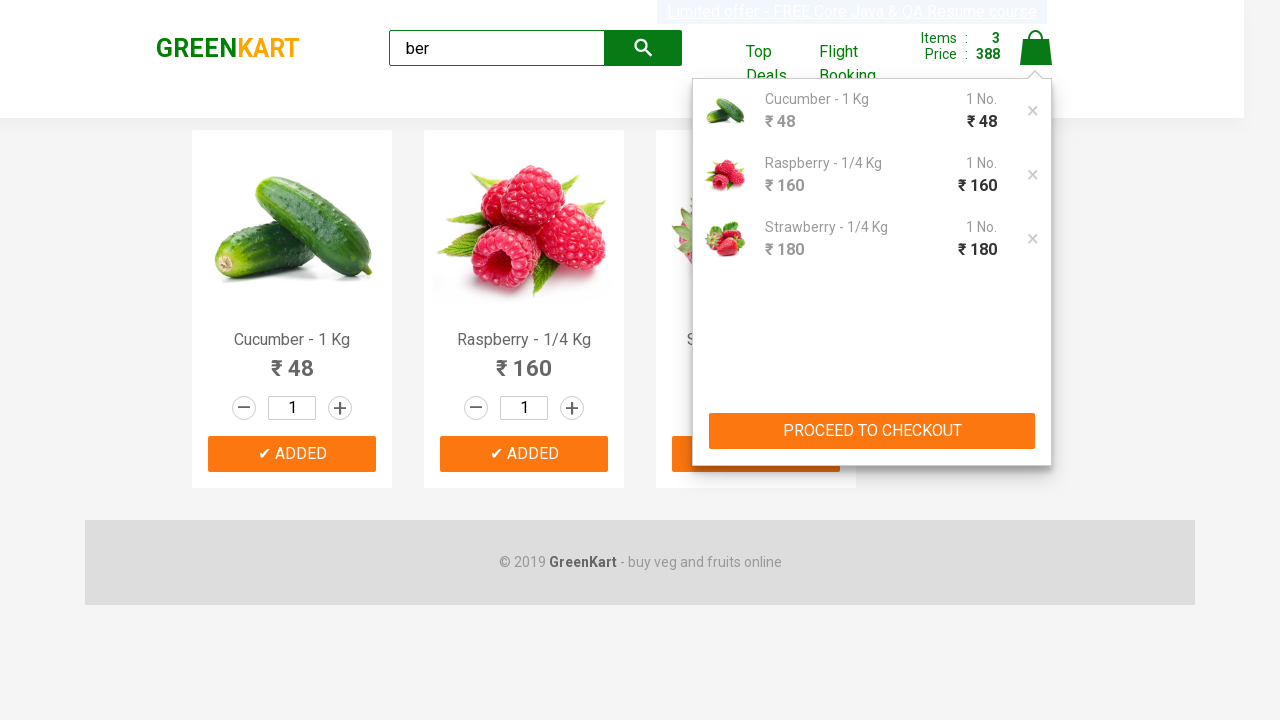

Clicked checkout button at (872, 431) on div[class='cart-preview active'] button[type='button']
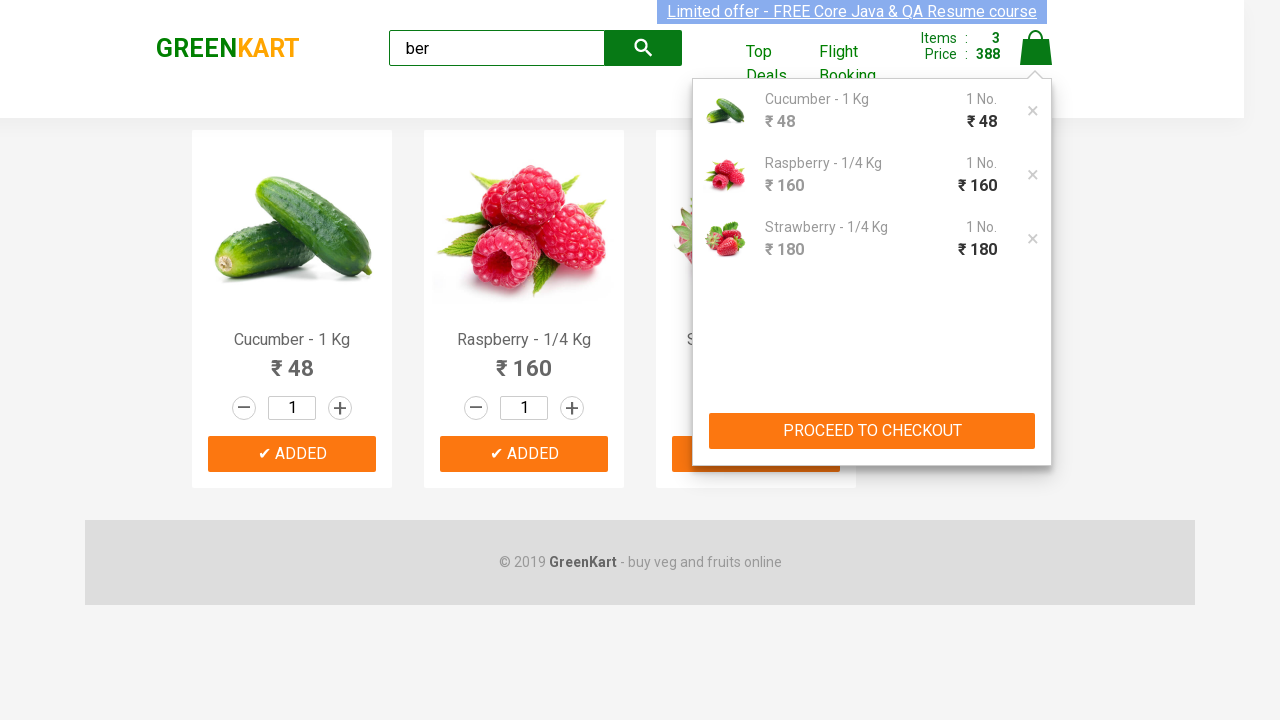

Checkout page loaded with promo code field visible
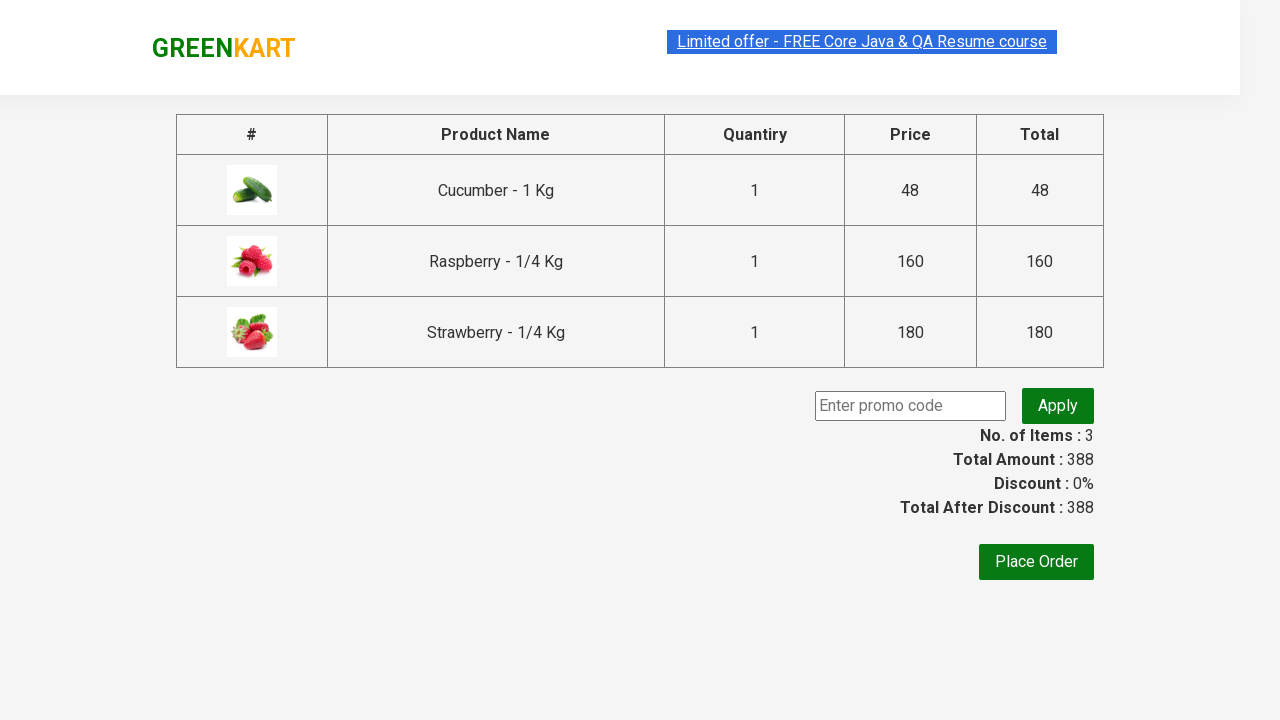

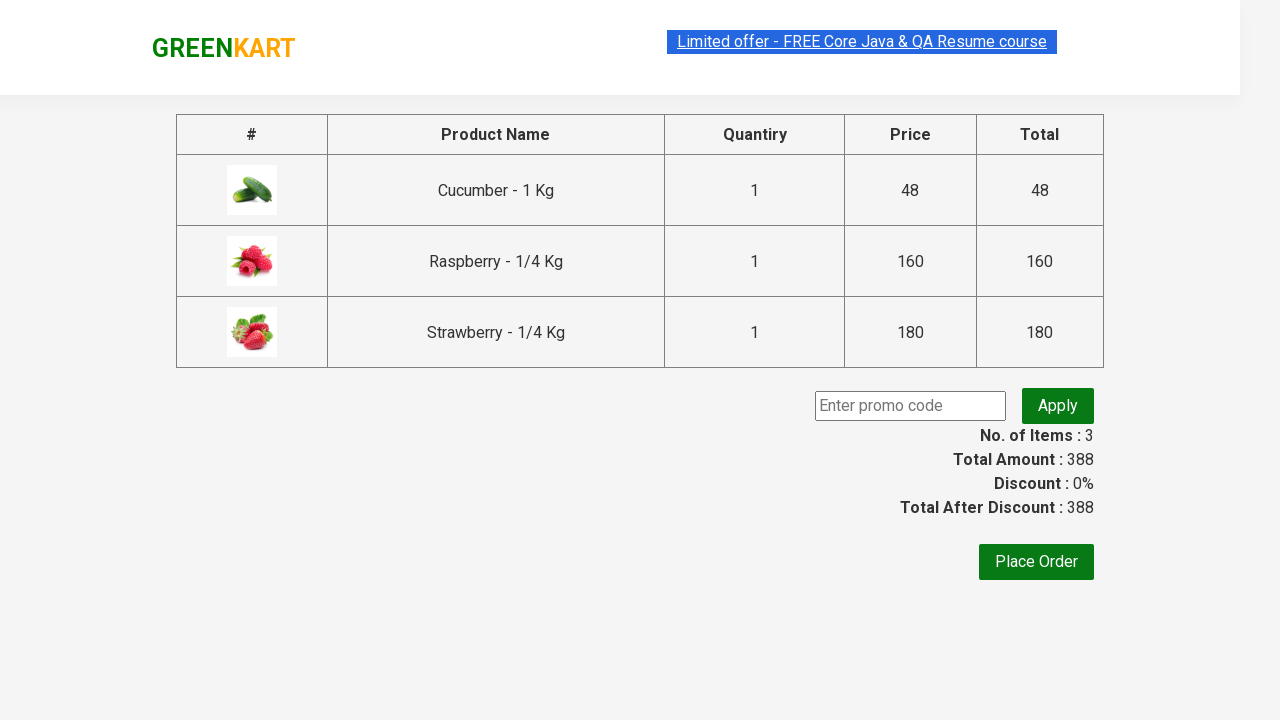